Tests clicking functionality by playing a musical sequence on a virtual piano keyboard, clicking various piano key buttons to create a melody

Starting URL: https://www.apronus.com/music/lessons/unit01.htm

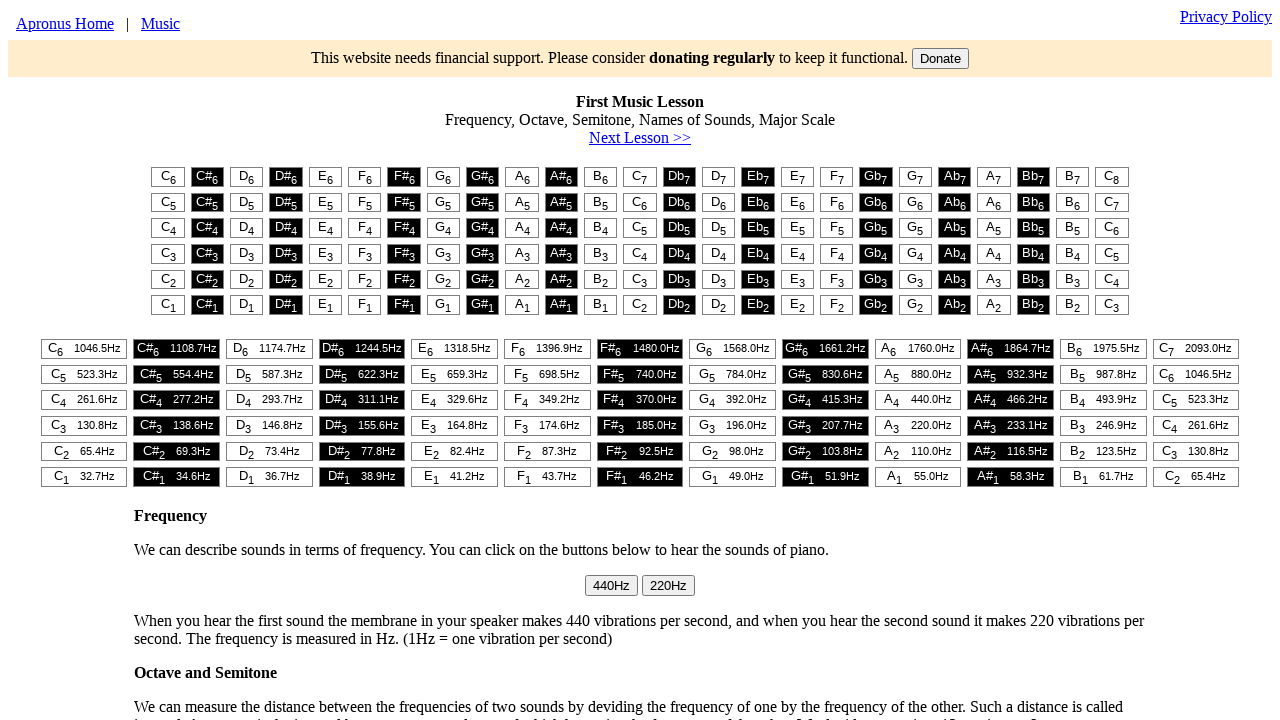

Clicked first piano key (column 1) at (168, 177) on #t1 > table > tr:nth-child(1) > td:nth-child(1) > button
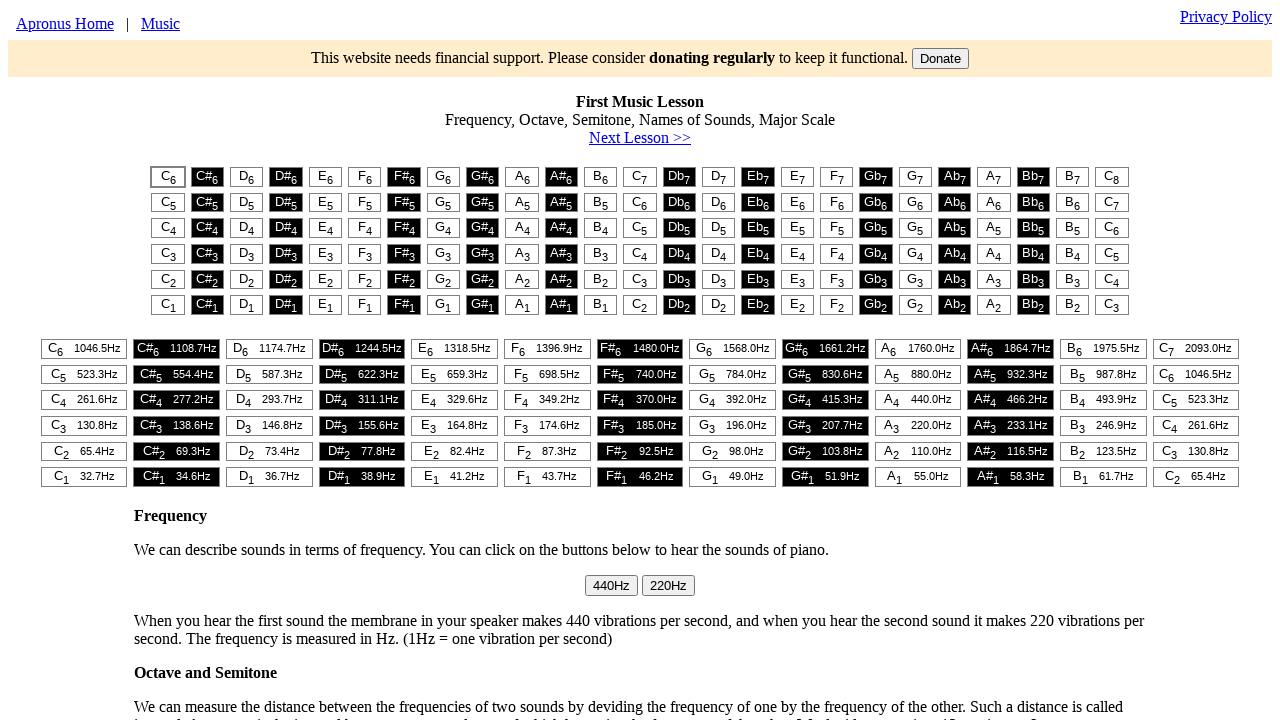

Clicked piano key (column 3) at (247, 177) on #t1 > table > tr:nth-child(1) > td:nth-child(3) > button
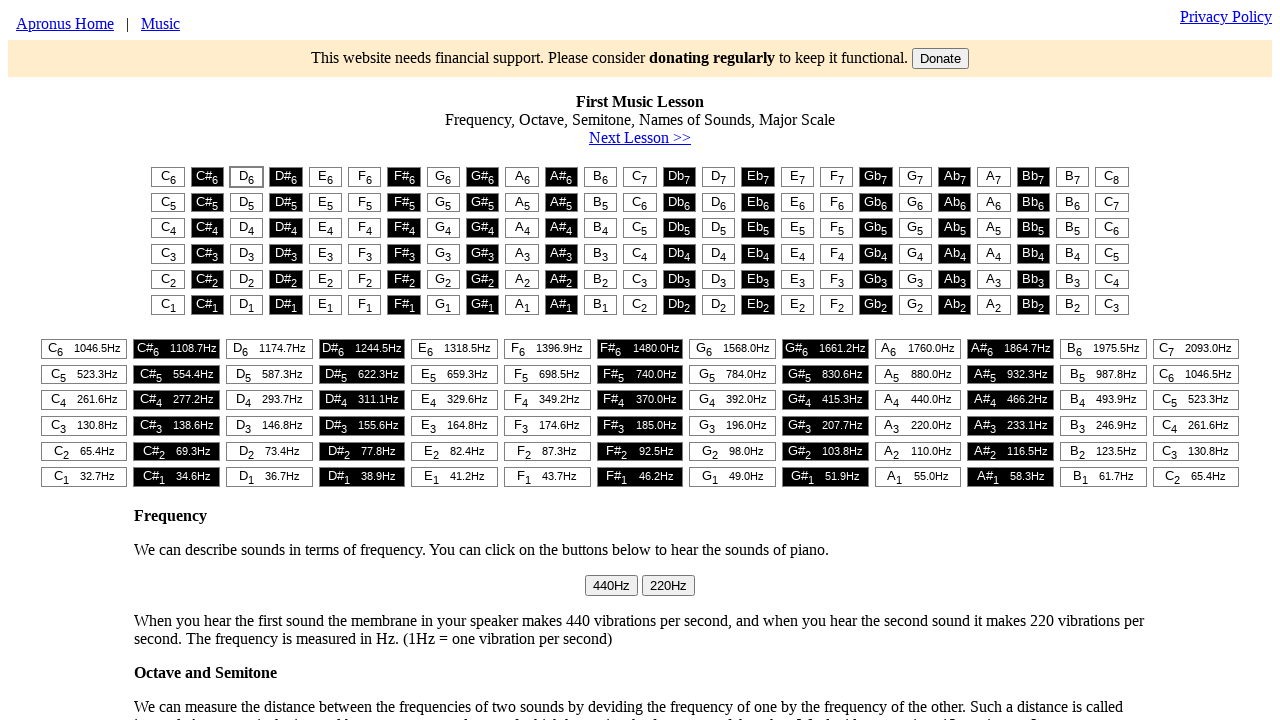

Clicked piano key (column 5) at (325, 177) on #t1 > table > tr:nth-child(1) > td:nth-child(5) > button
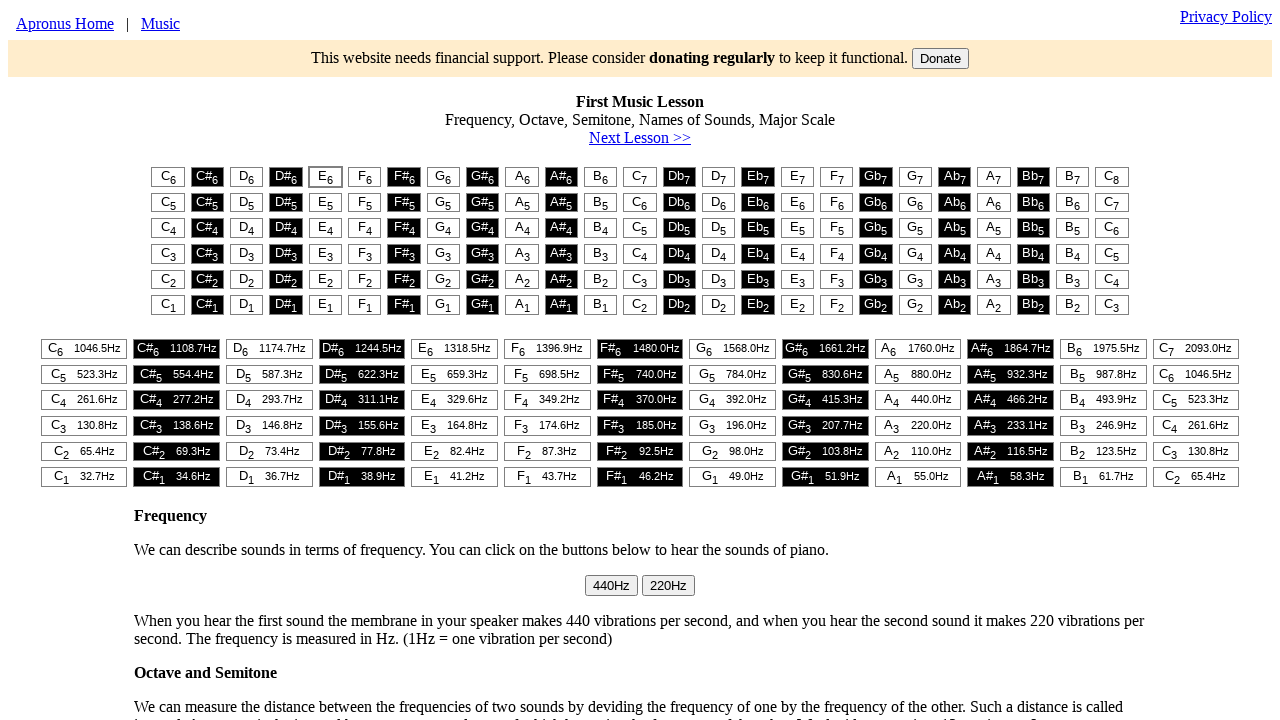

Clicked piano key (column 1) at (168, 177) on #t1 > table > tr:nth-child(1) > td:nth-child(1) > button
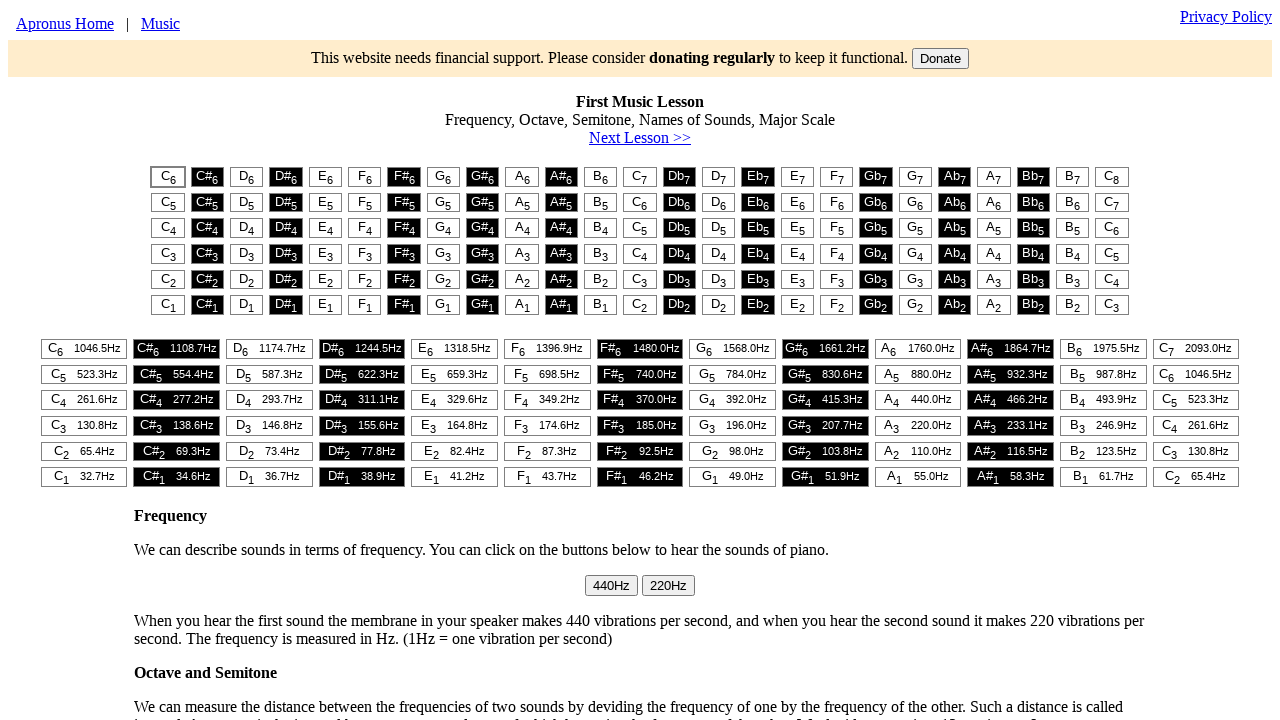

Clicked piano key (column 1) at (168, 177) on #t1 > table > tr:nth-child(1) > td:nth-child(1) > button
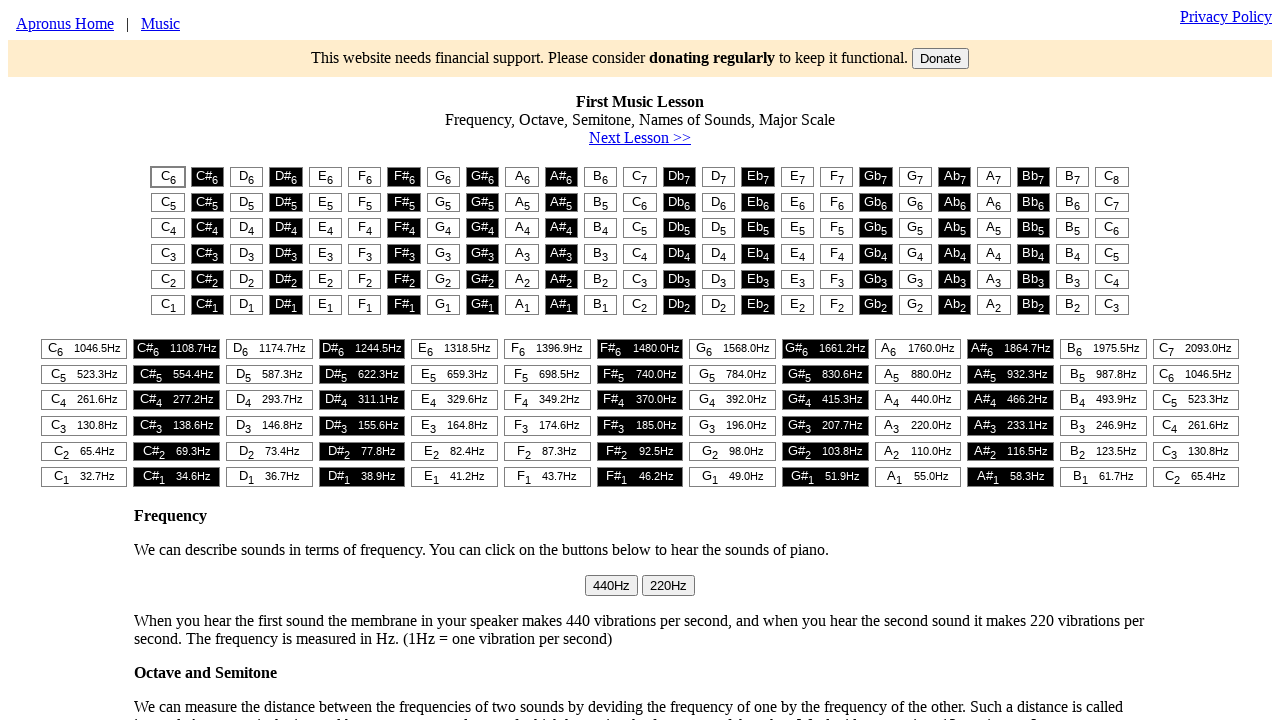

Clicked piano key (column 3) at (247, 177) on #t1 > table > tr:nth-child(1) > td:nth-child(3) > button
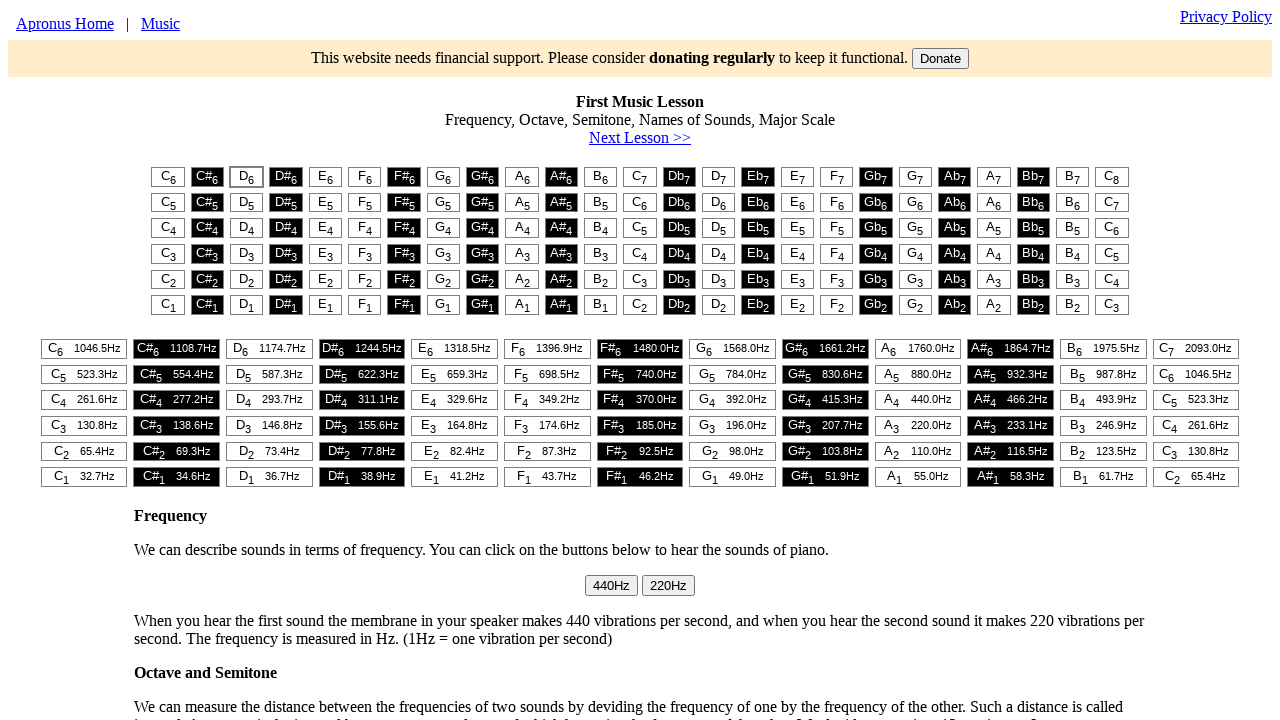

Clicked piano key (column 5) at (325, 177) on #t1 > table > tr:nth-child(1) > td:nth-child(5) > button
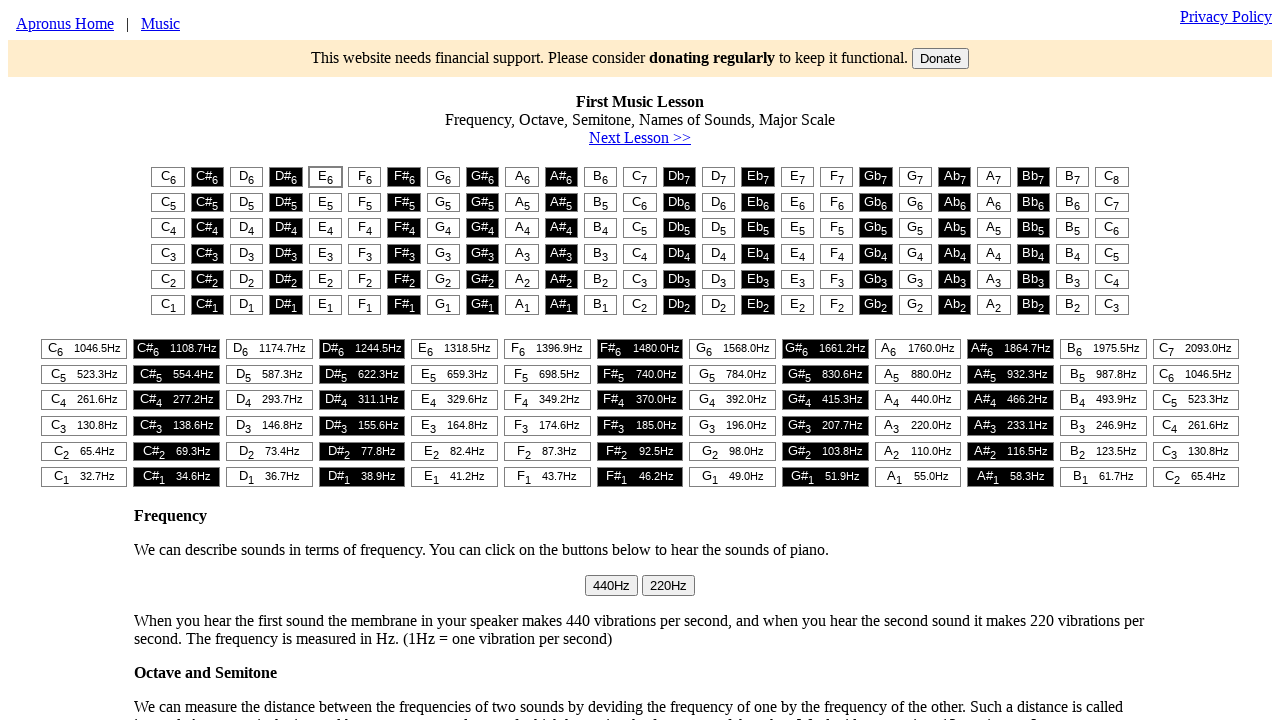

Clicked piano key (column 1) at (168, 177) on #t1 > table > tr:nth-child(1) > td:nth-child(1) > button
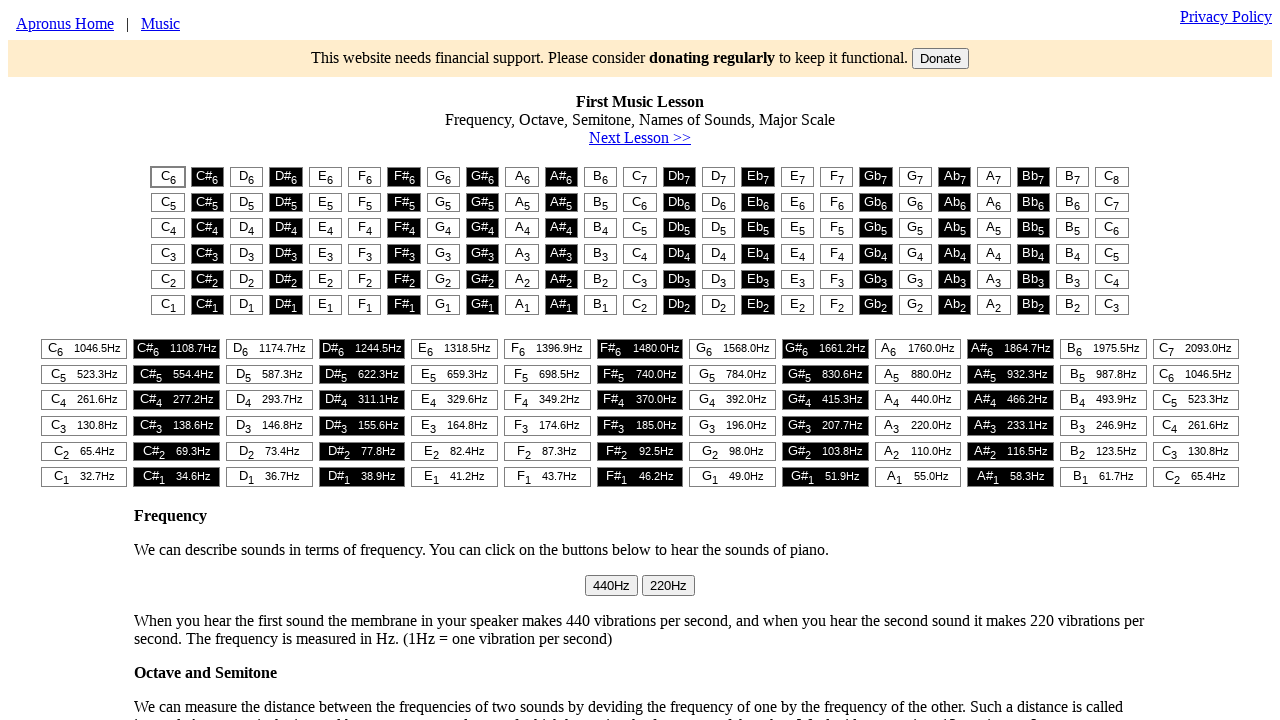

Clicked piano key (column 5) at (325, 177) on #t1 > table > tr:nth-child(1) > td:nth-child(5) > button
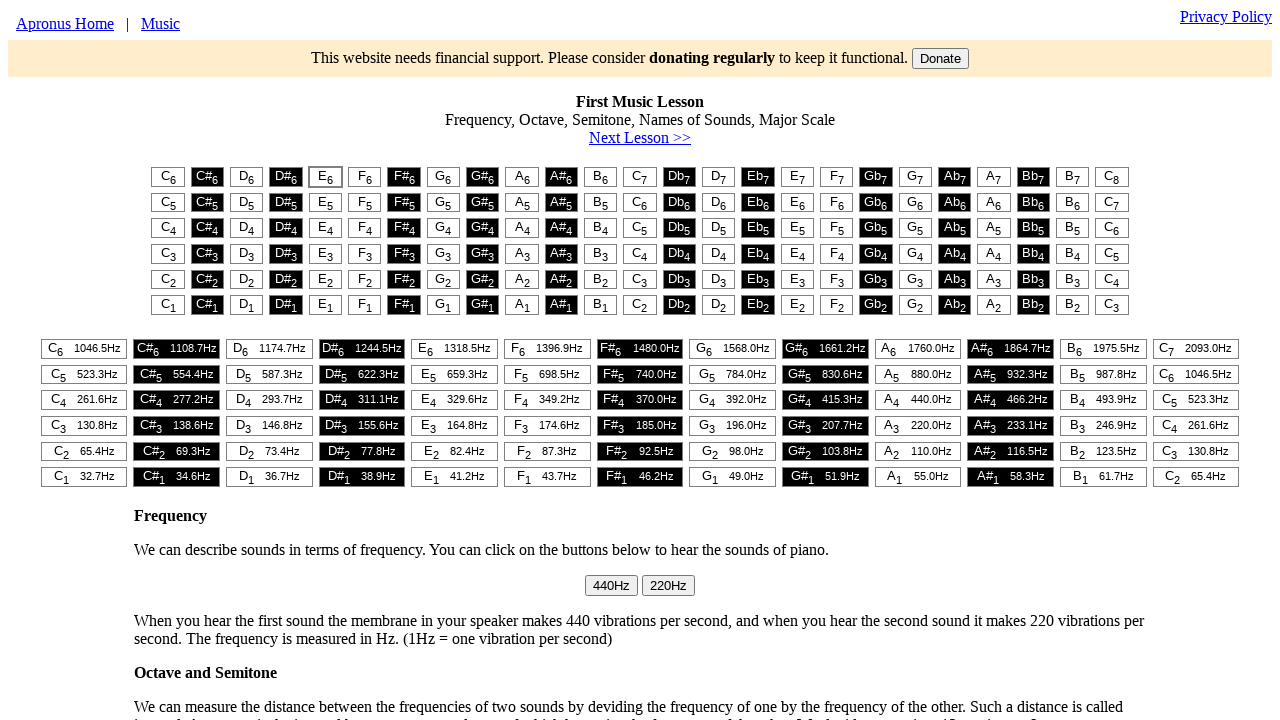

Clicked piano key (column 6) at (365, 177) on #t1 > table > tr:nth-child(1) > td:nth-child(6) > button
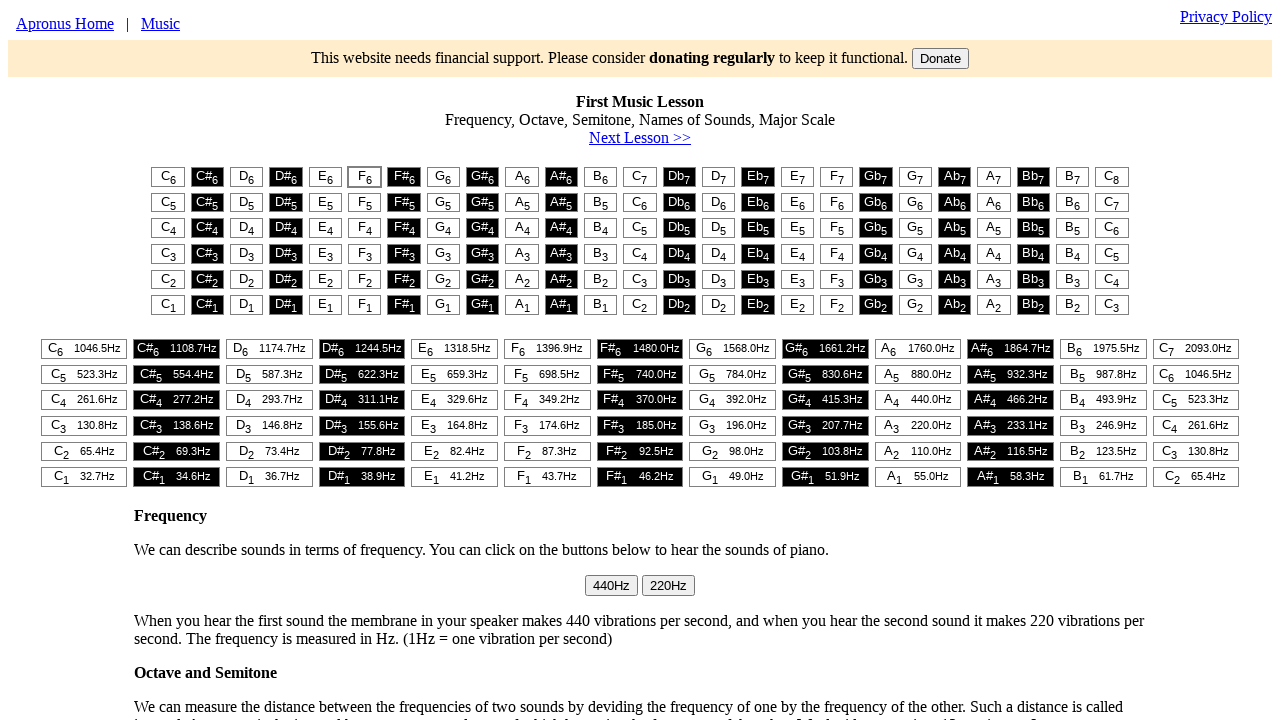

Clicked piano key (column 8) at (443, 177) on #t1 > table > tr:nth-child(1) > td:nth-child(8) > button
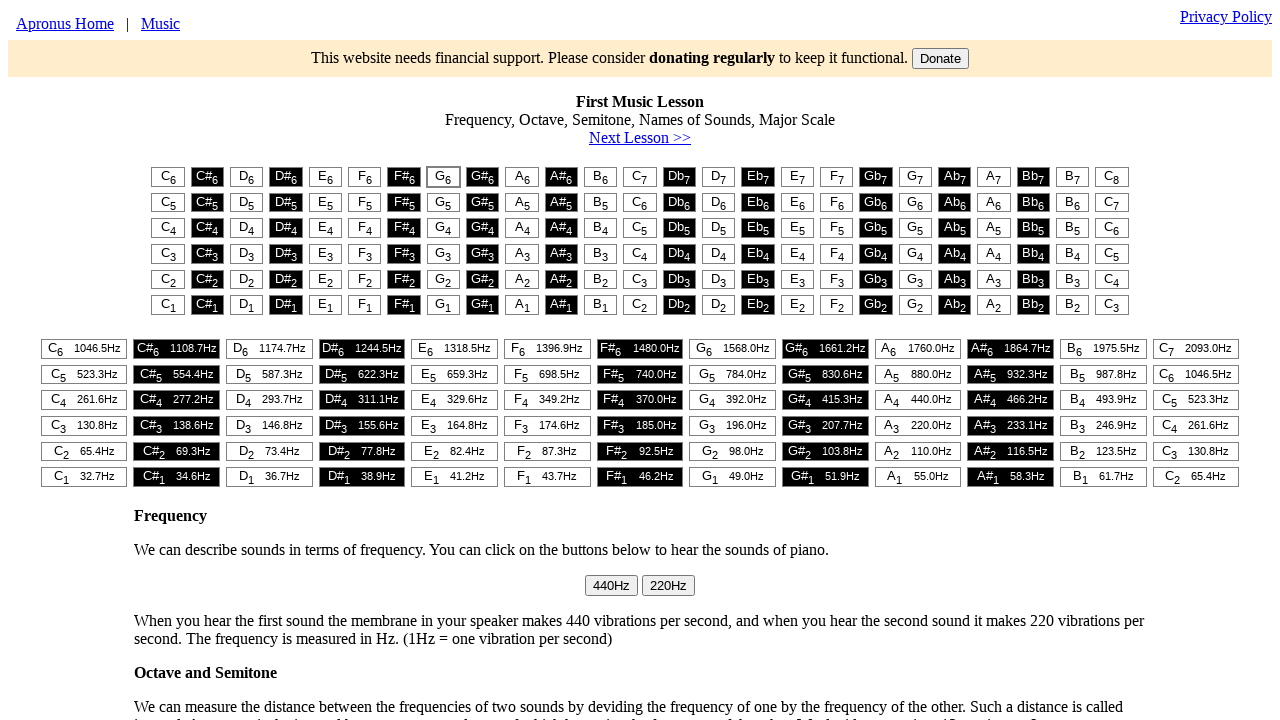

Clicked piano key (column 5) at (325, 177) on #t1 > table > tr:nth-child(1) > td:nth-child(5) > button
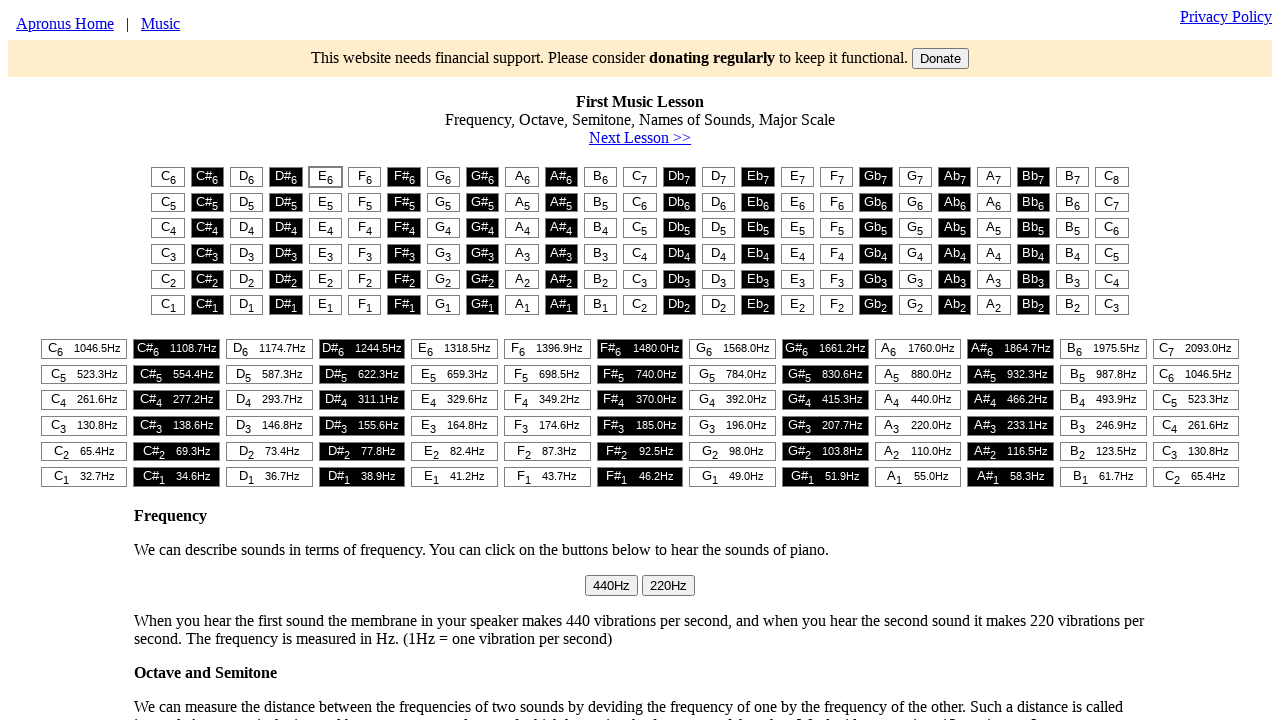

Clicked piano key (column 6) at (365, 177) on #t1 > table > tr:nth-child(1) > td:nth-child(6) > button
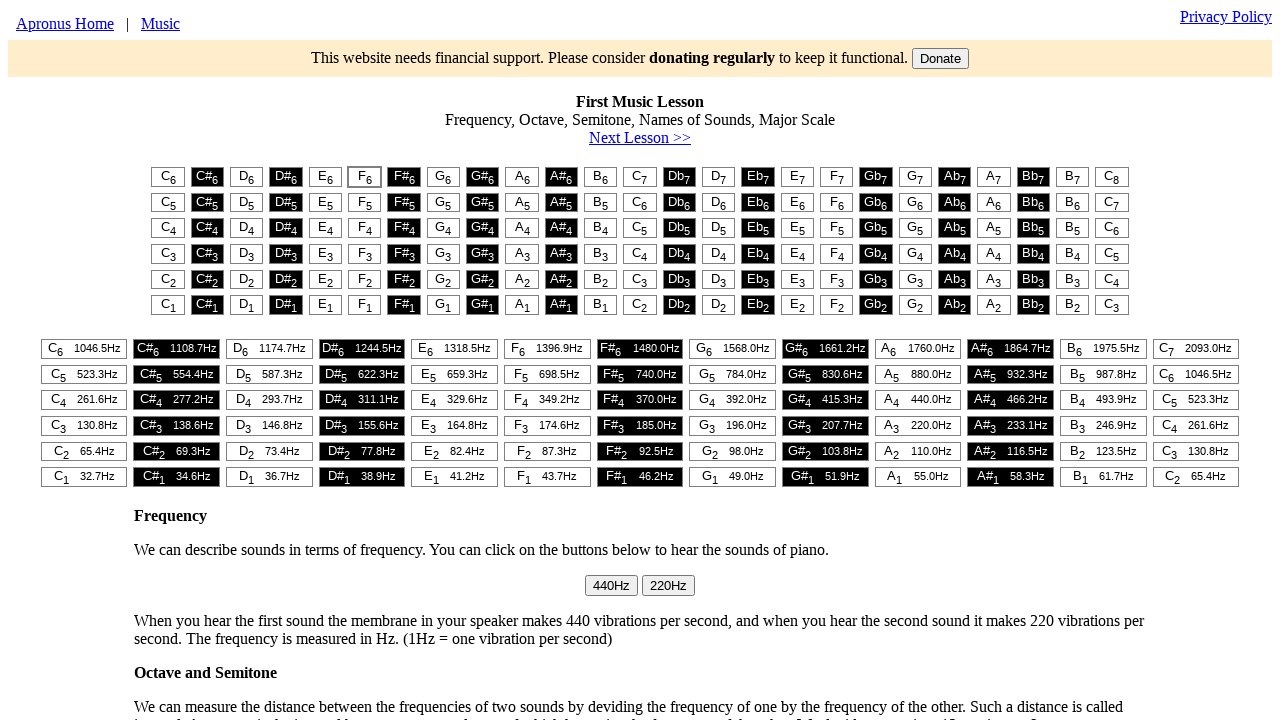

Clicked piano key (column 8) at (443, 177) on #t1 > table > tr:nth-child(1) > td:nth-child(8) > button
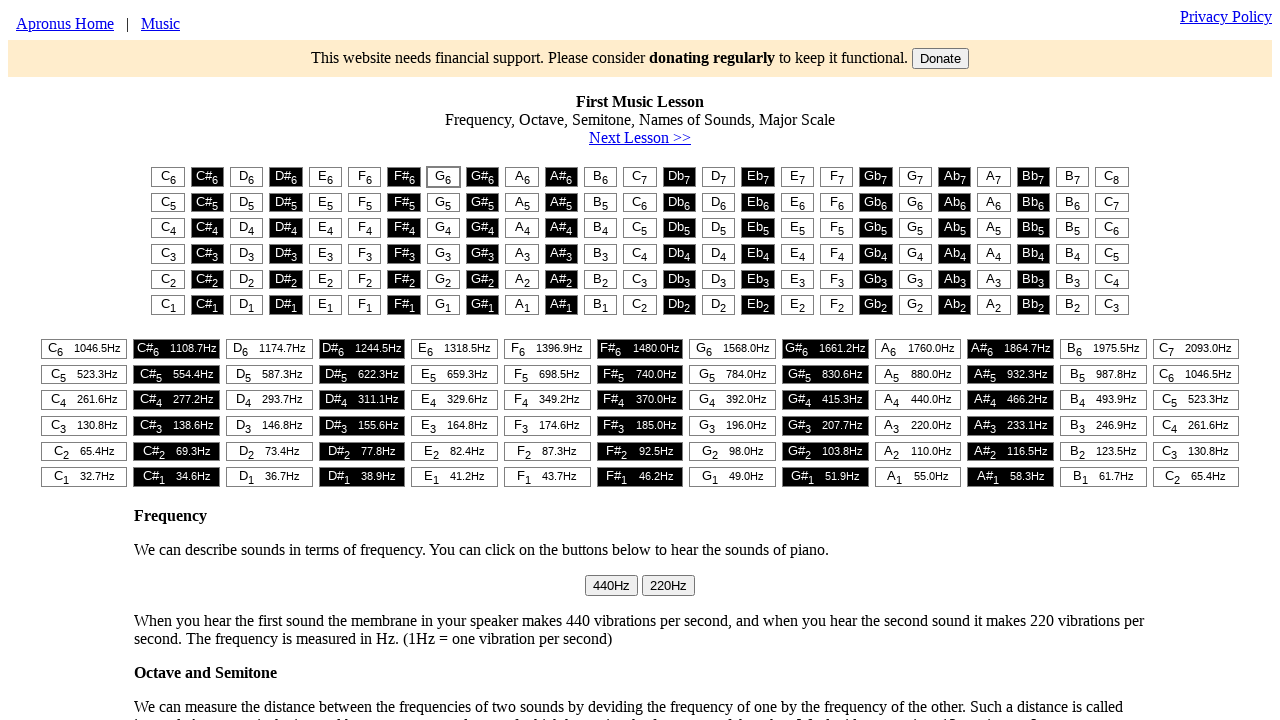

Clicked piano key (column 8) at (443, 177) on #t1 > table > tr:nth-child(1) > td:nth-child(8) > button
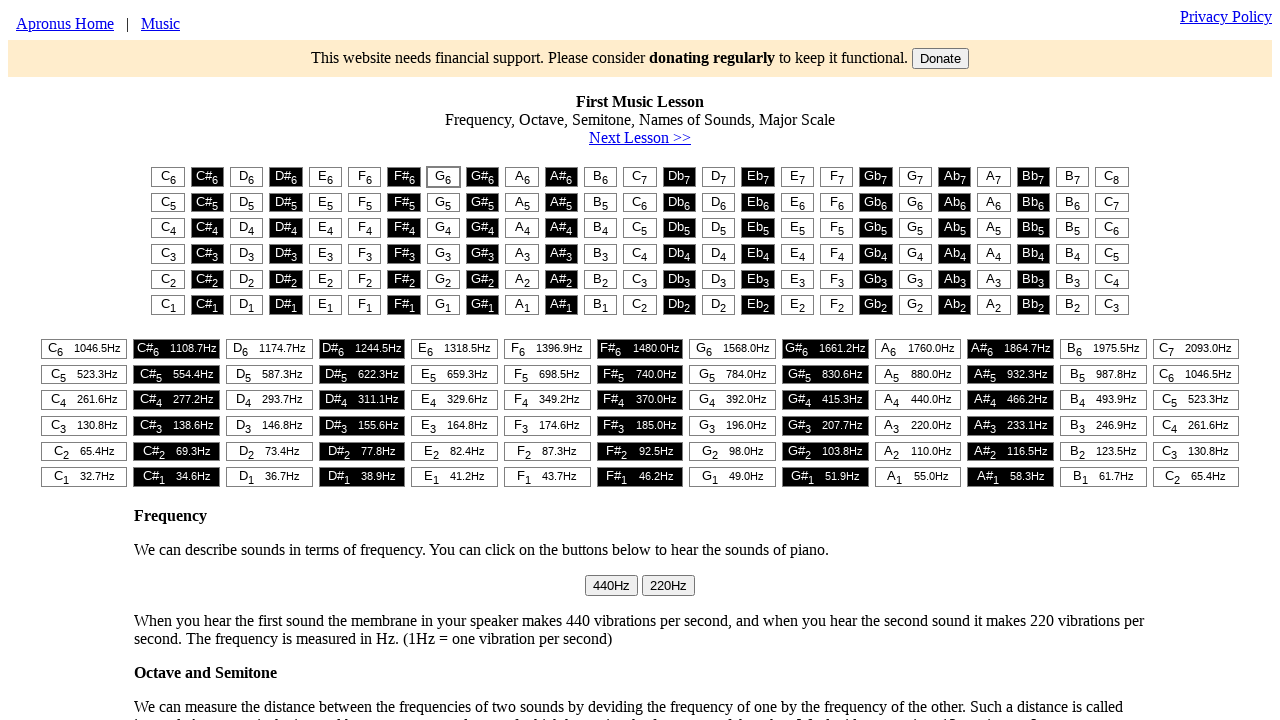

Clicked piano key (column 10) at (522, 177) on #t1 > table > tr:nth-child(1) > td:nth-child(10) > button
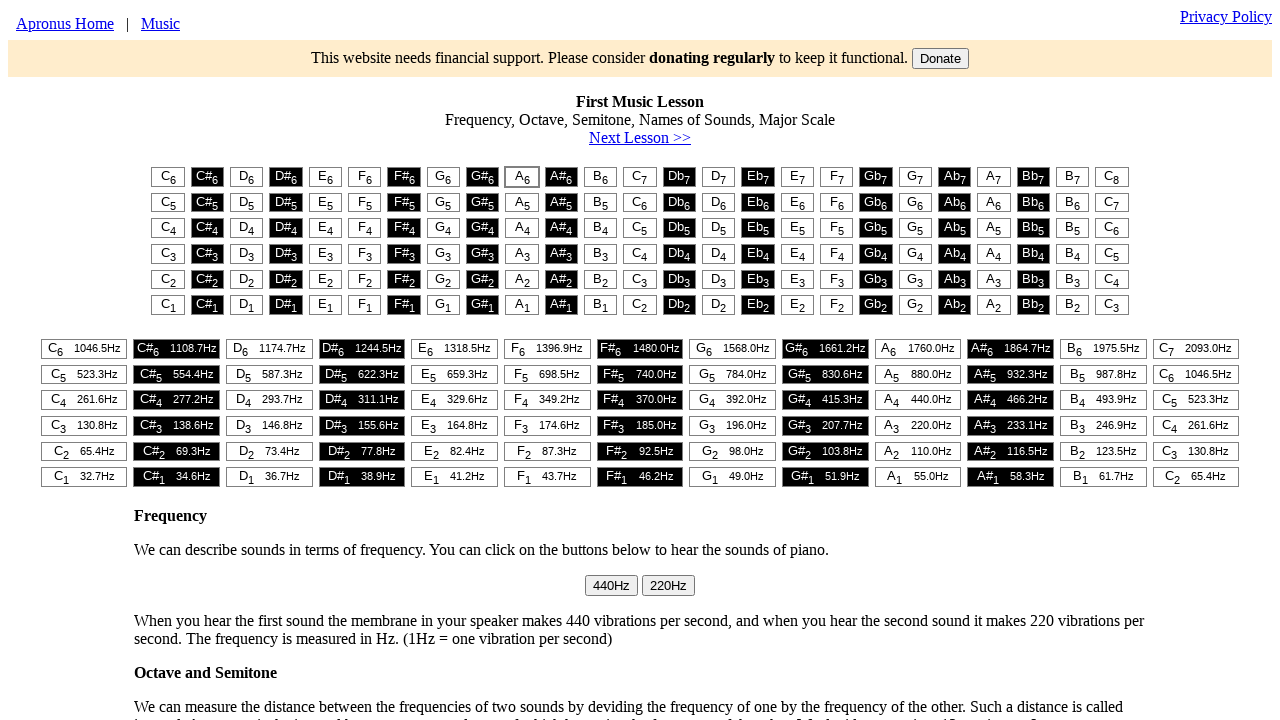

Clicked piano key (column 8) at (443, 177) on #t1 > table > tr:nth-child(1) > td:nth-child(8) > button
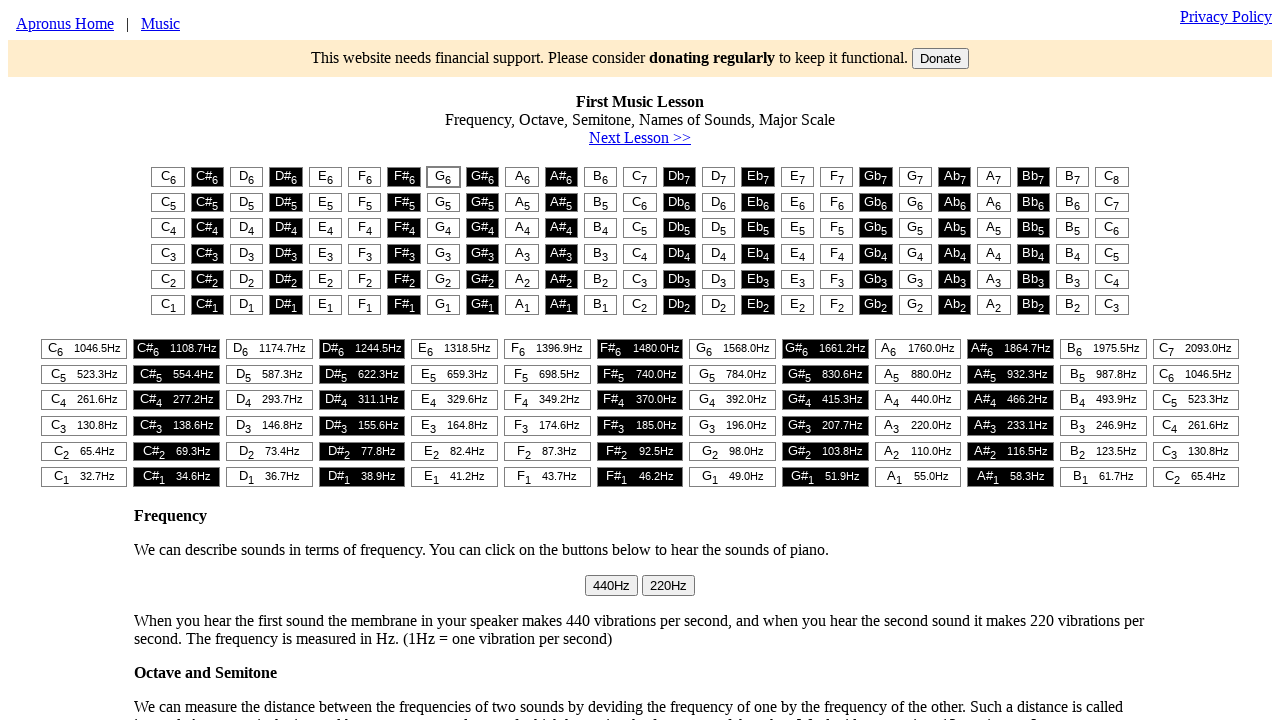

Clicked piano key (column 6) at (365, 177) on #t1 > table > tr:nth-child(1) > td:nth-child(6) > button
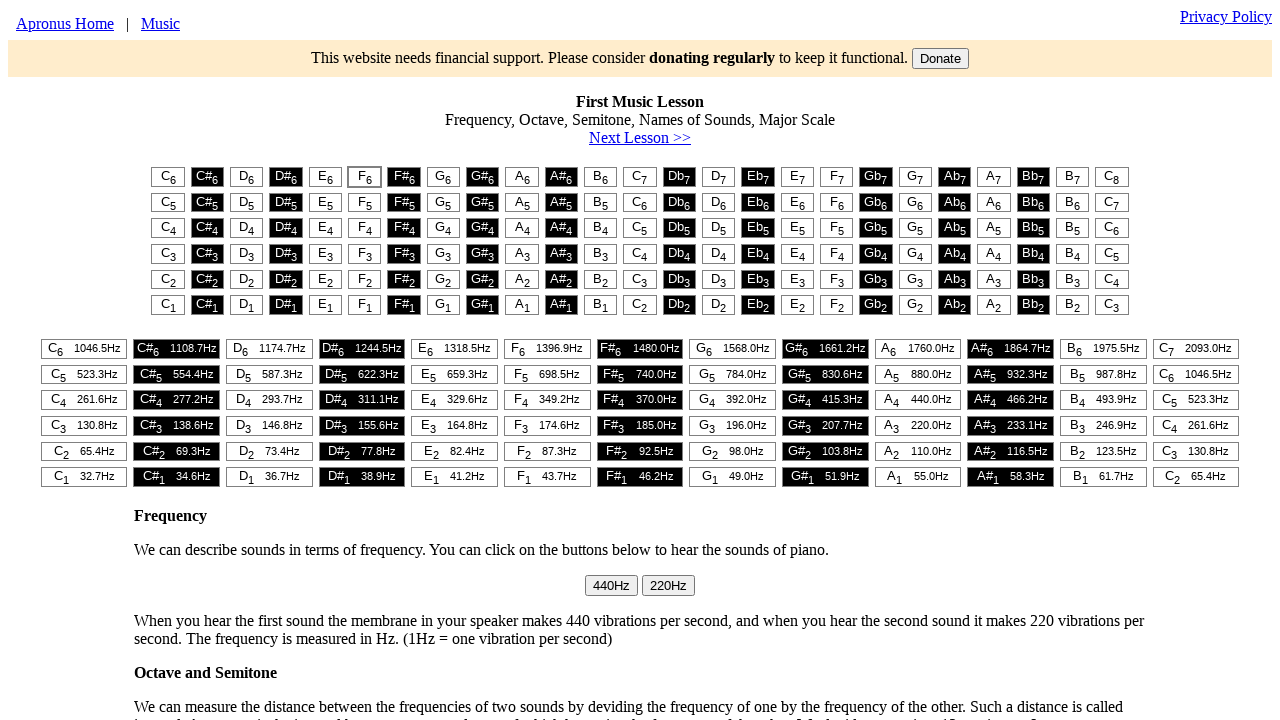

Clicked piano key (column 5) at (325, 177) on #t1 > table > tr:nth-child(1) > td:nth-child(5) > button
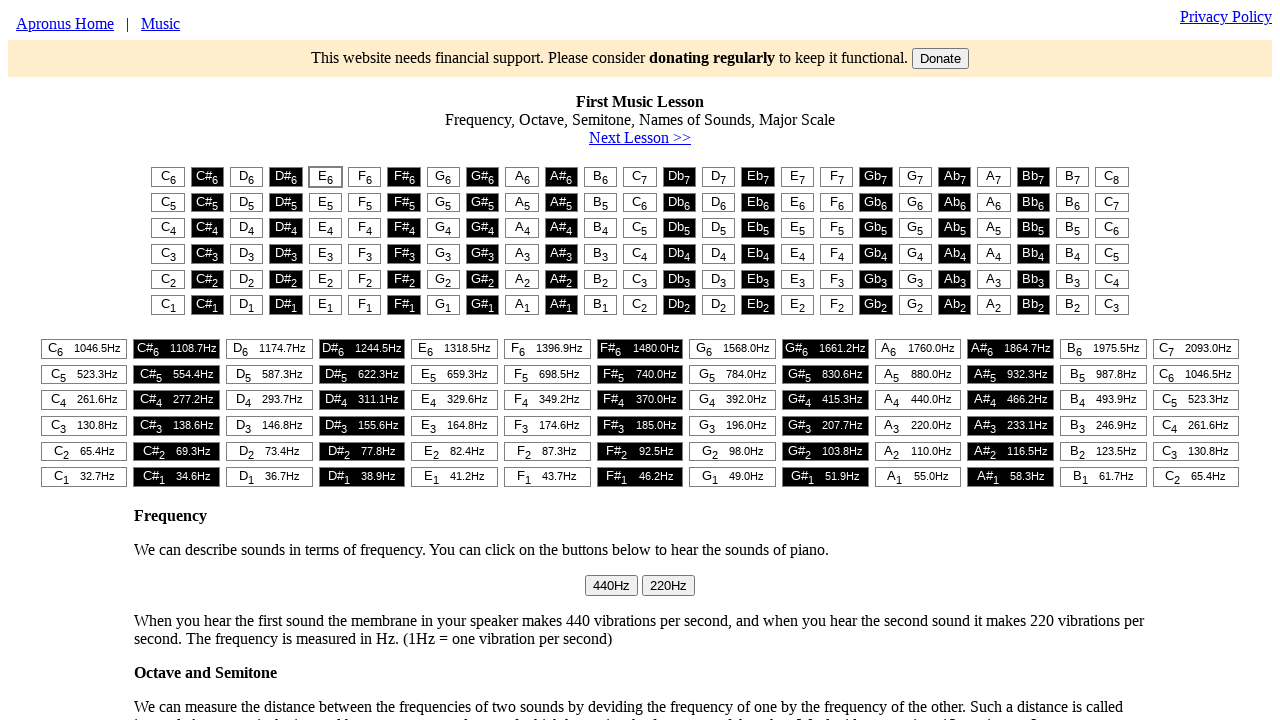

Clicked piano key (column 1) at (168, 177) on #t1 > table > tr:nth-child(1) > td:nth-child(1) > button
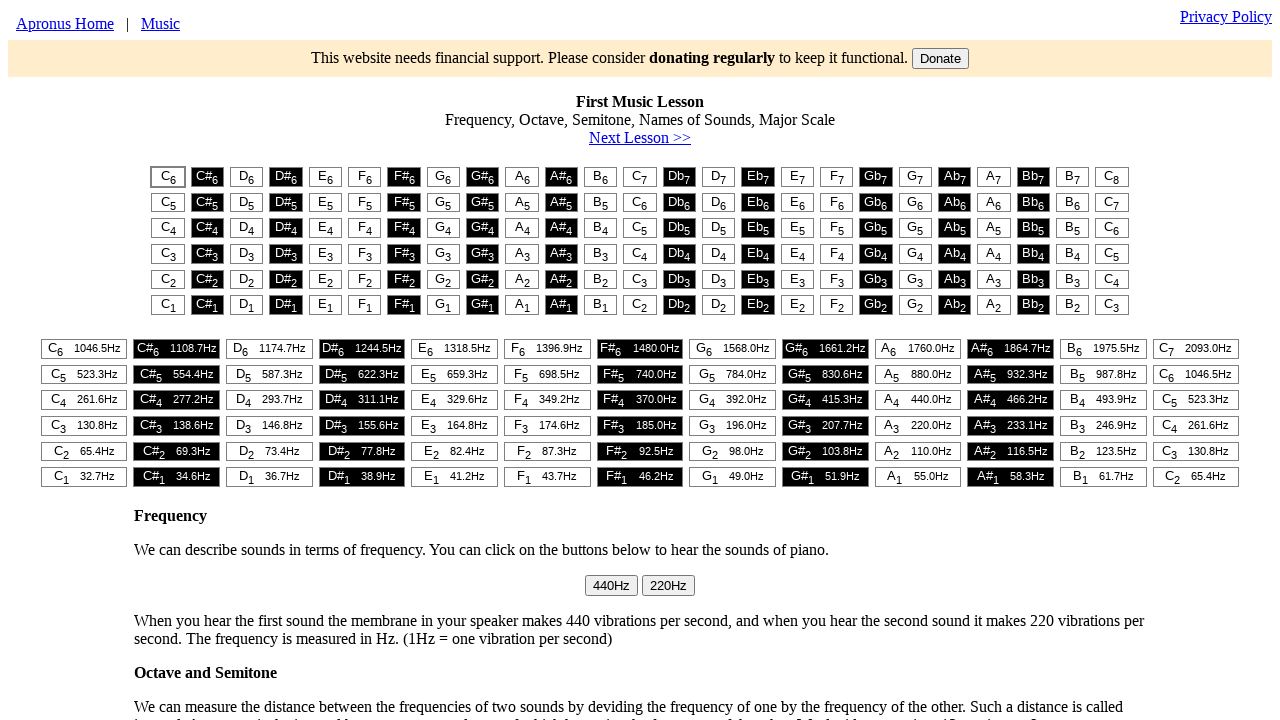

Clicked piano key (column 8) at (443, 177) on #t1 > table > tr:nth-child(1) > td:nth-child(8) > button
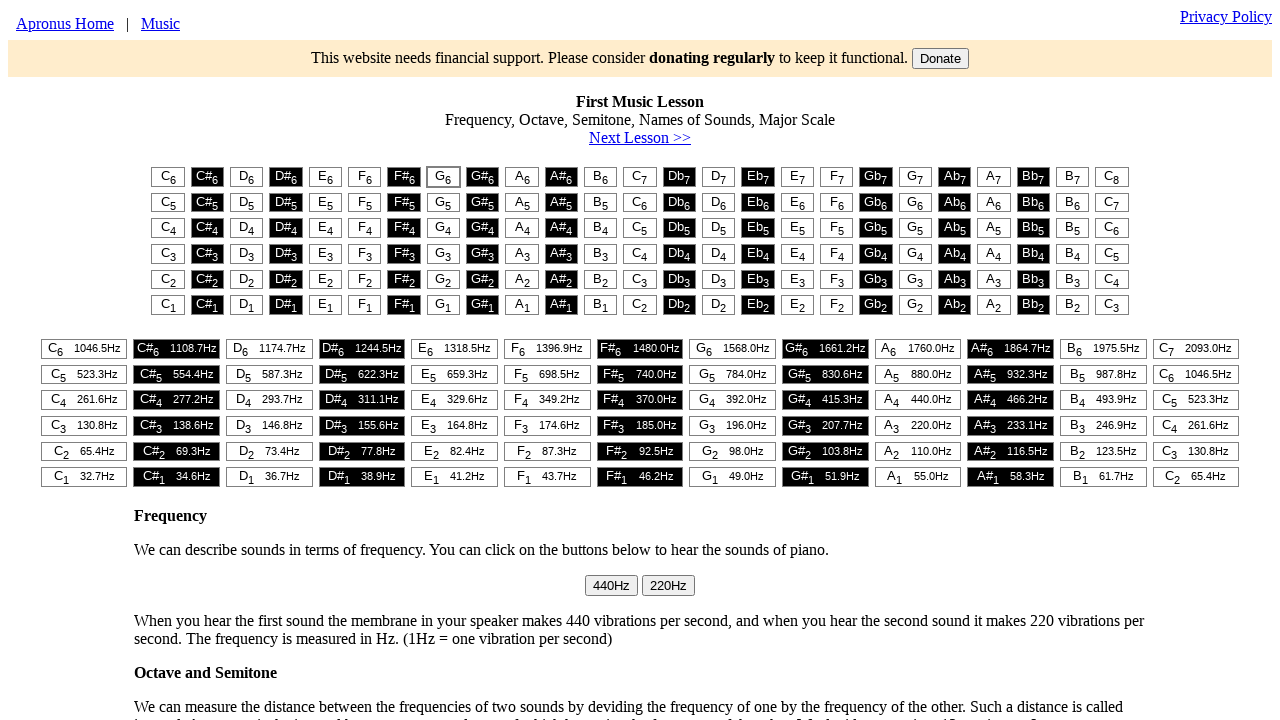

Clicked piano key (column 10) at (522, 177) on #t1 > table > tr:nth-child(1) > td:nth-child(10) > button
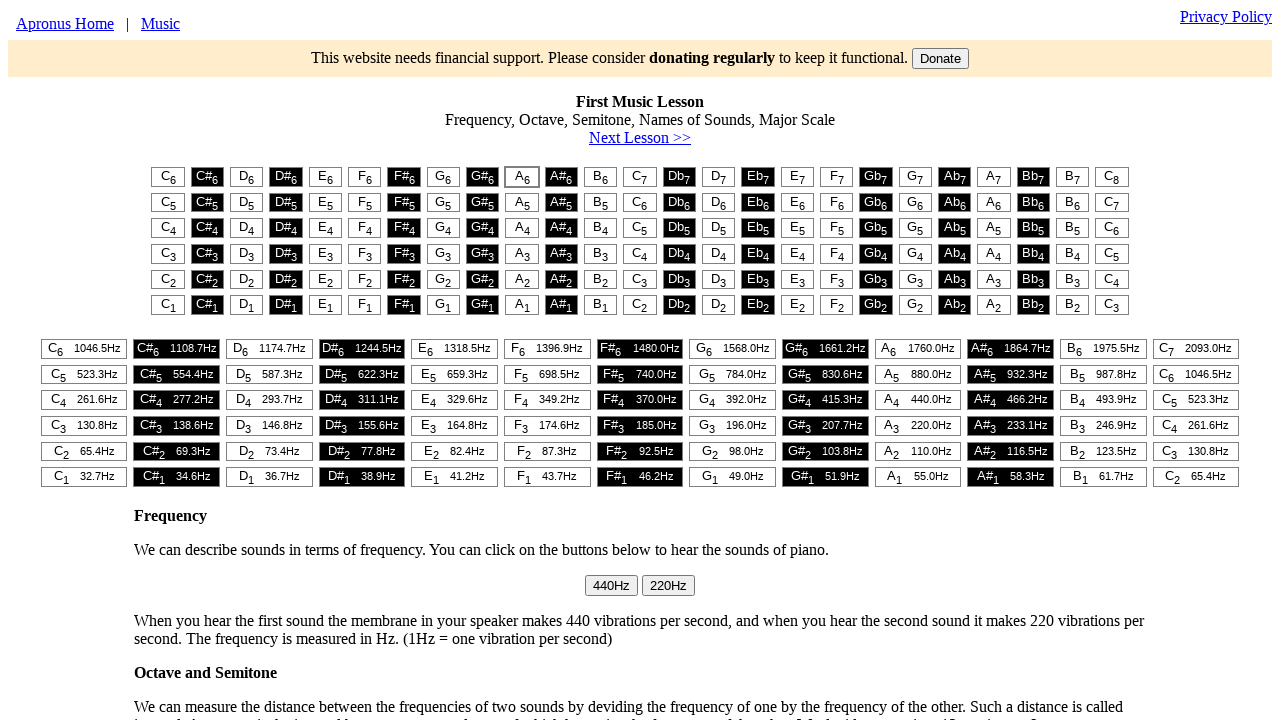

Clicked piano key (column 8) at (443, 177) on #t1 > table > tr:nth-child(1) > td:nth-child(8) > button
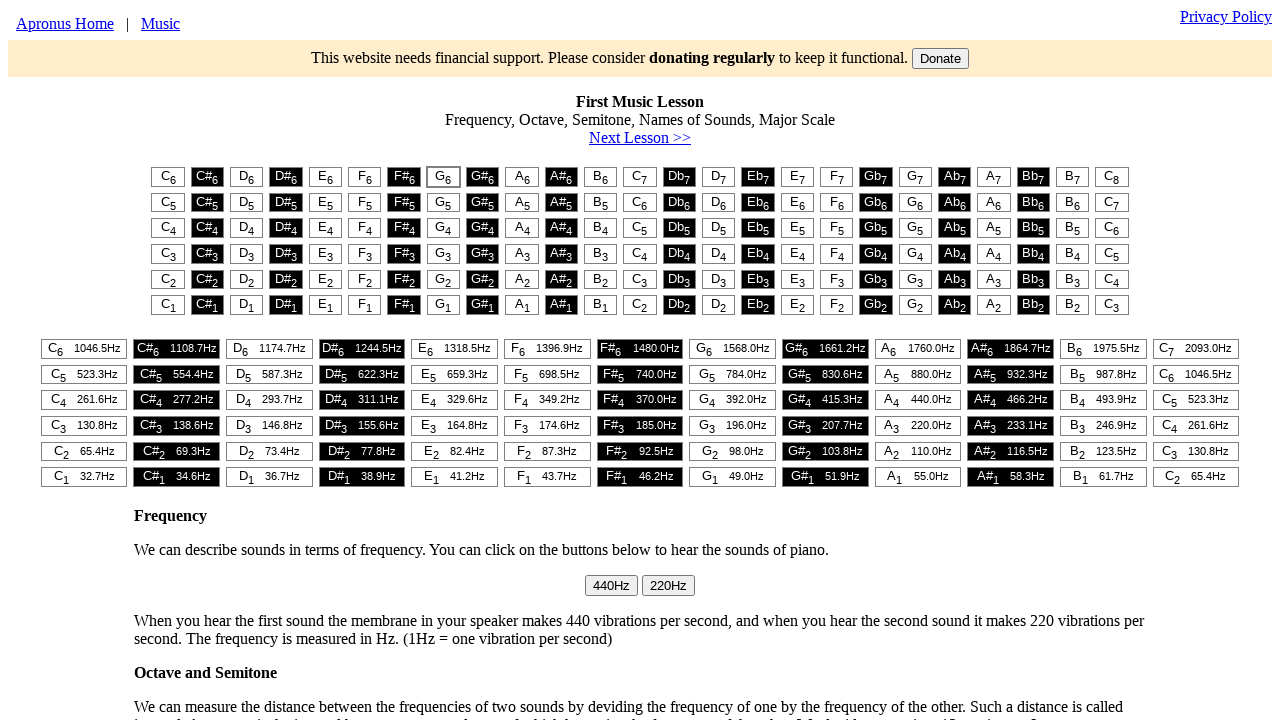

Clicked piano key (column 6) at (365, 177) on #t1 > table > tr:nth-child(1) > td:nth-child(6) > button
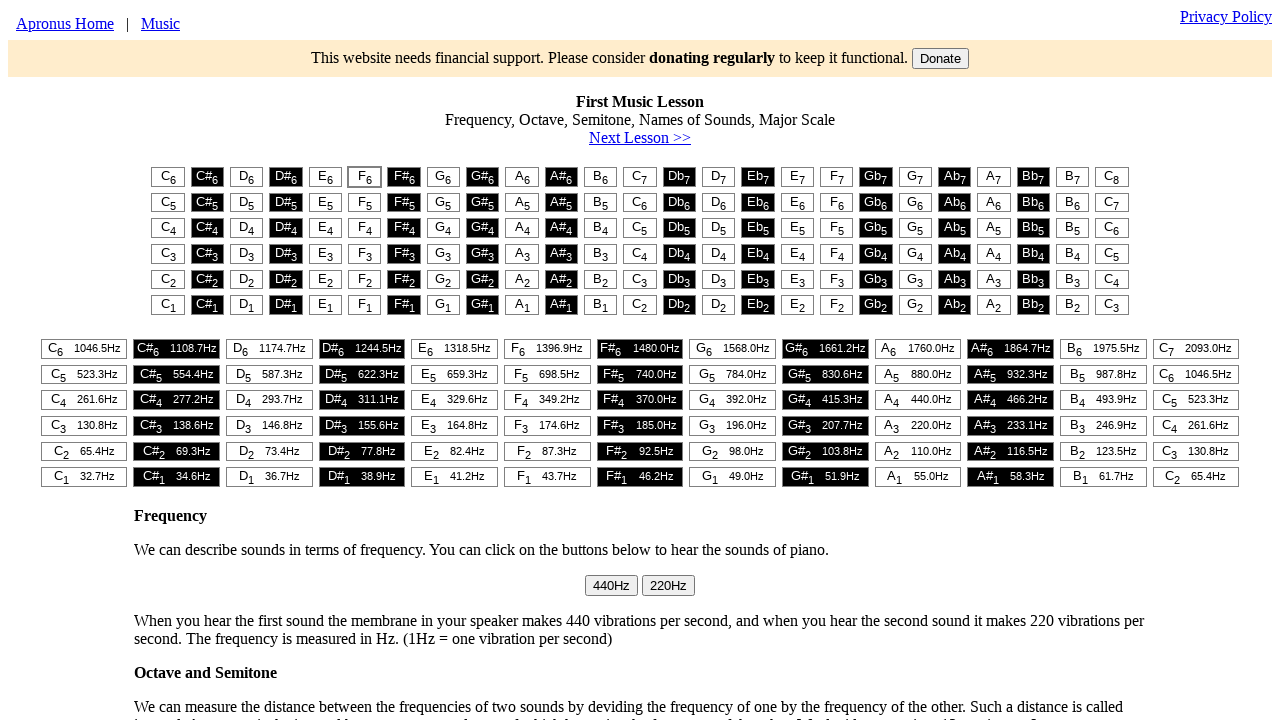

Clicked piano key (column 5) at (325, 177) on #t1 > table > tr:nth-child(1) > td:nth-child(5) > button
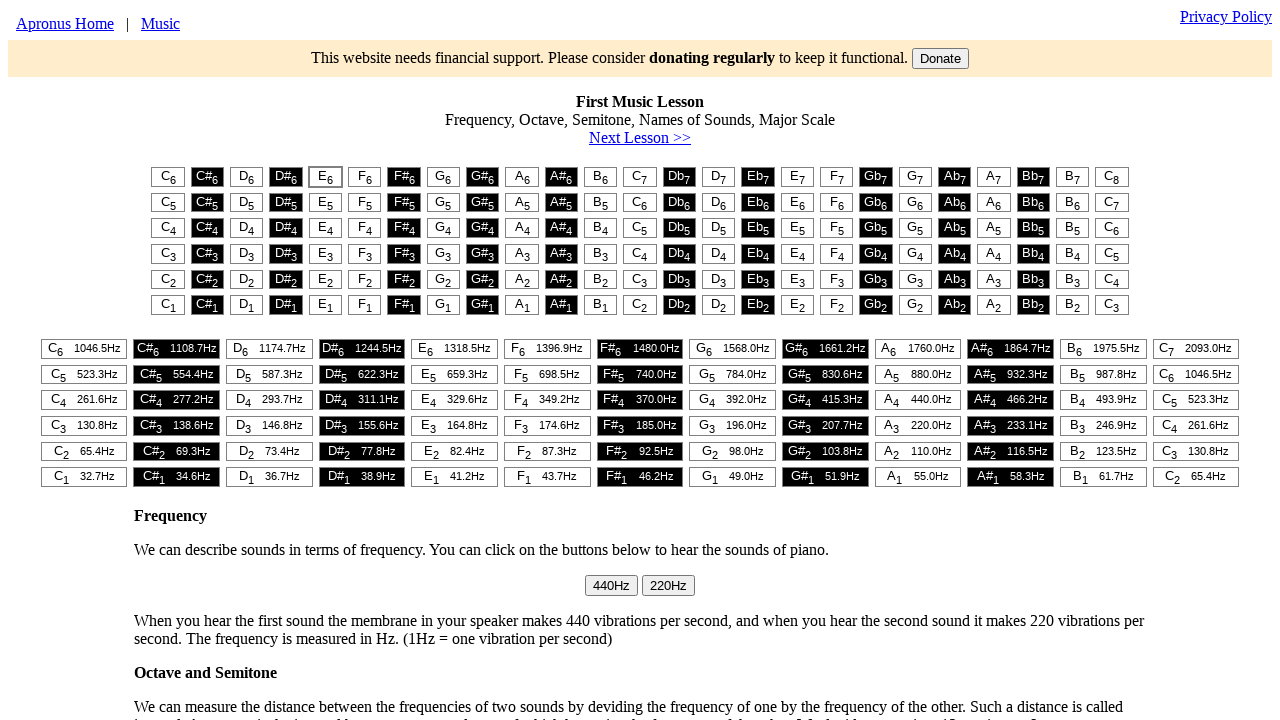

Clicked piano key (column 1) - musical sequence complete at (168, 177) on #t1 > table > tr:nth-child(1) > td:nth-child(1) > button
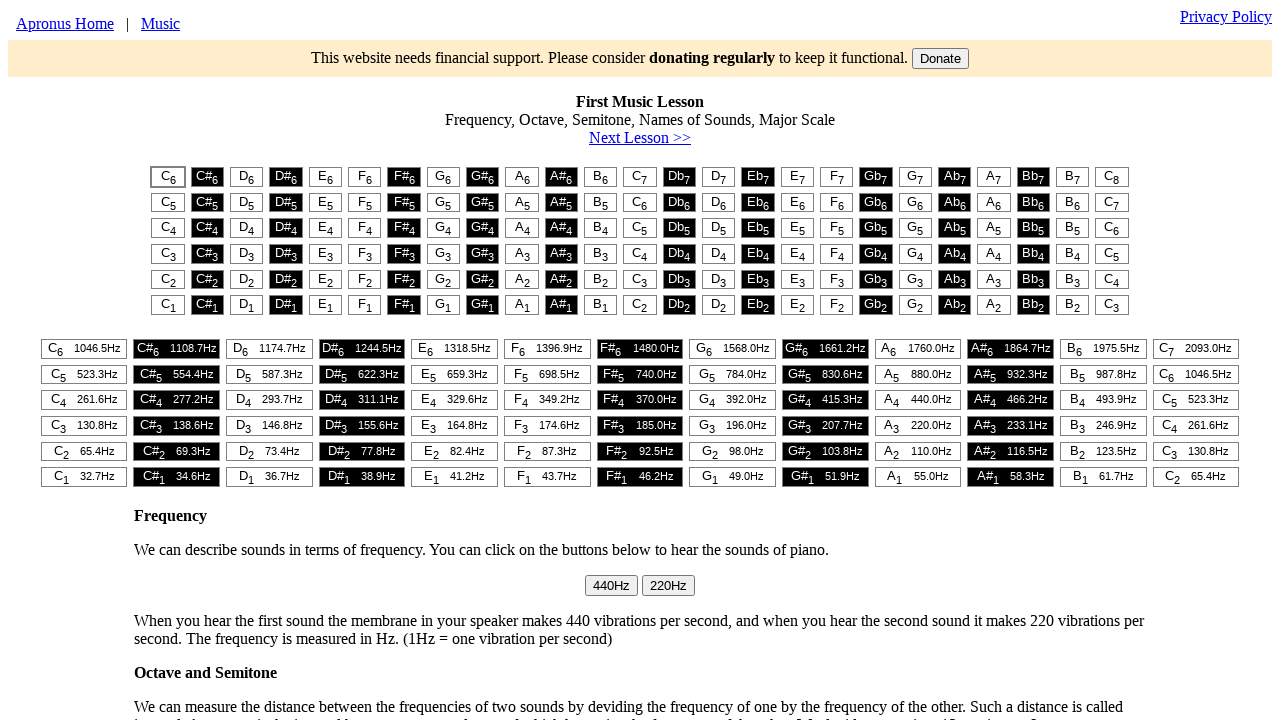

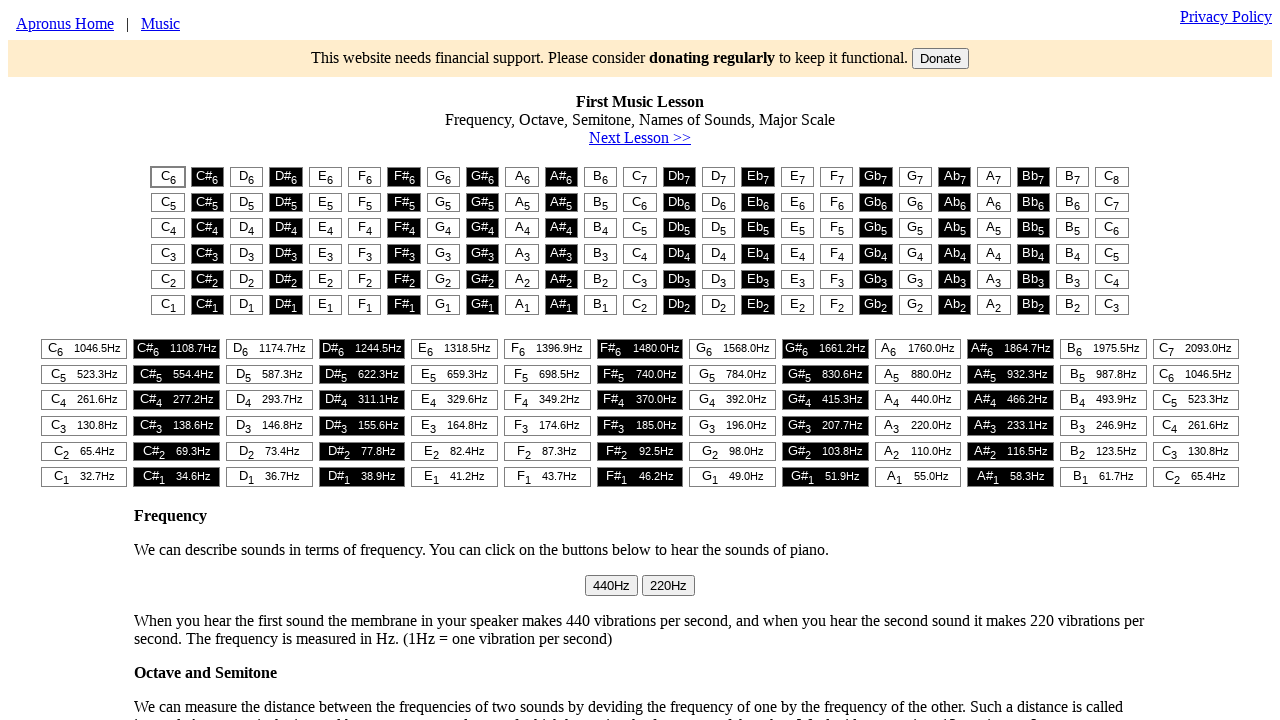